Navigates to Mumbai Indians website and verifies the page loads

Starting URL: https://www.mumbaiindians.com/

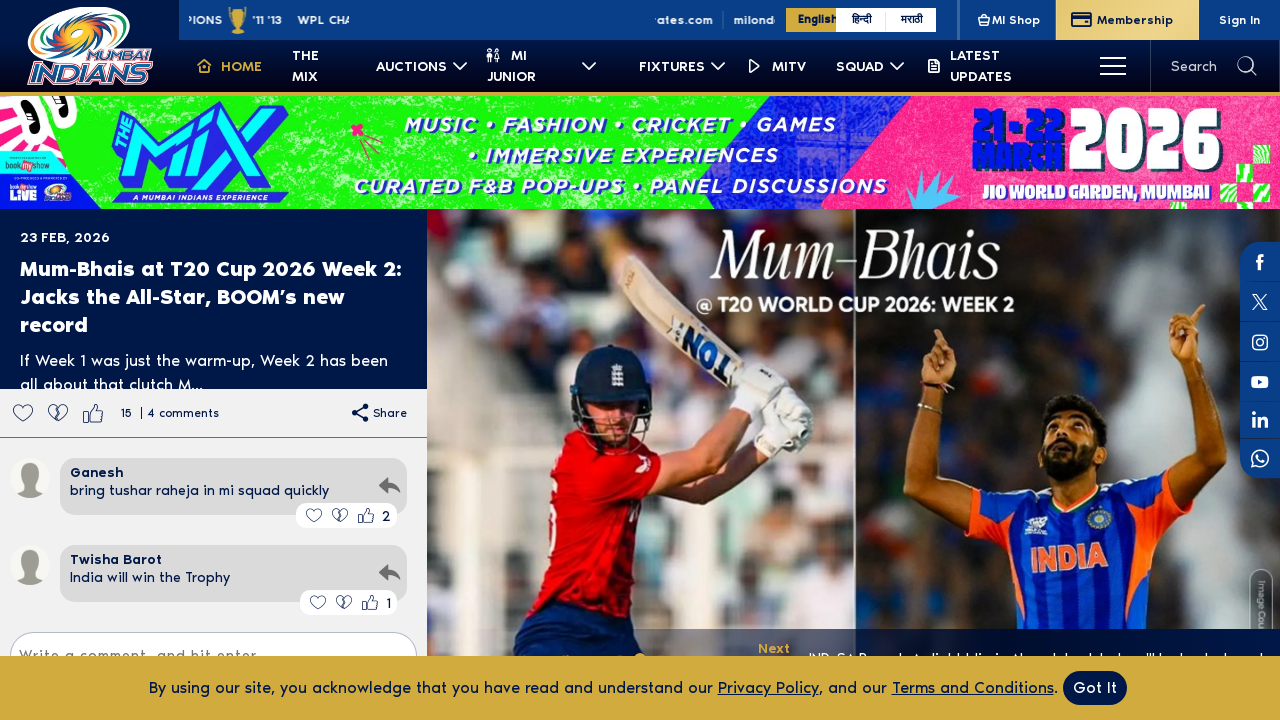

Waited for Mumbai Indians website to fully load (networkidle state)
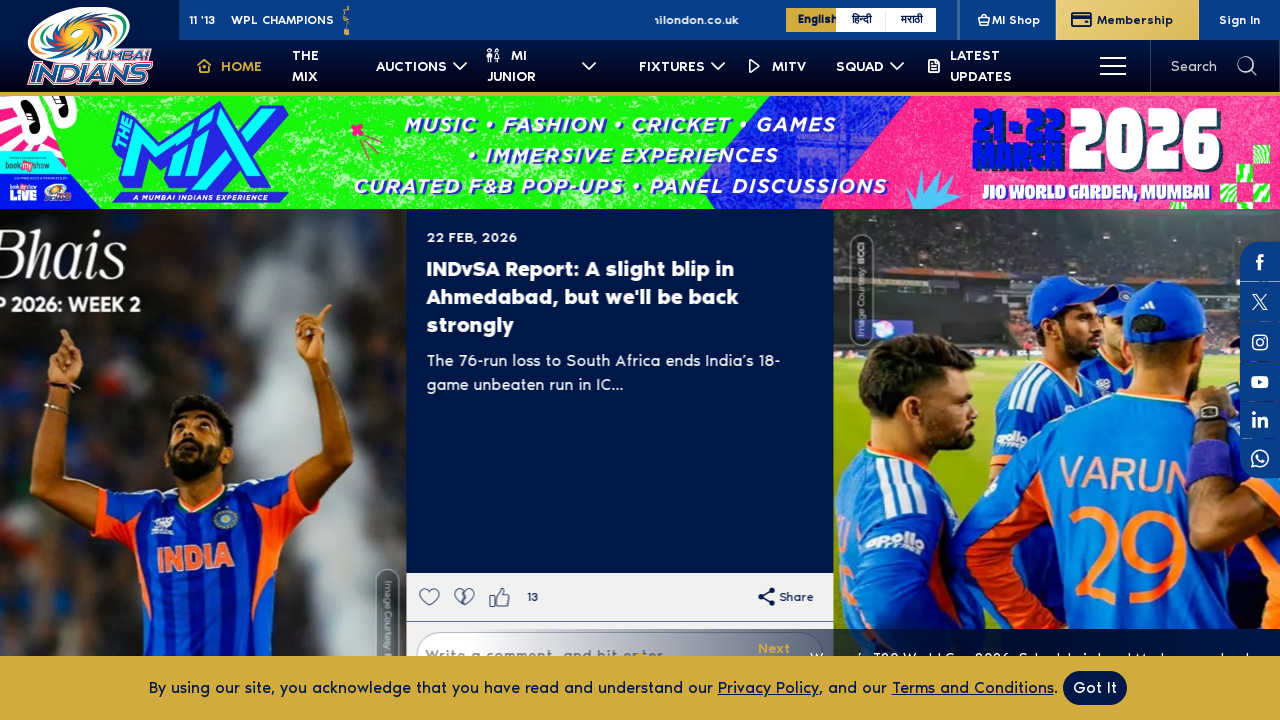

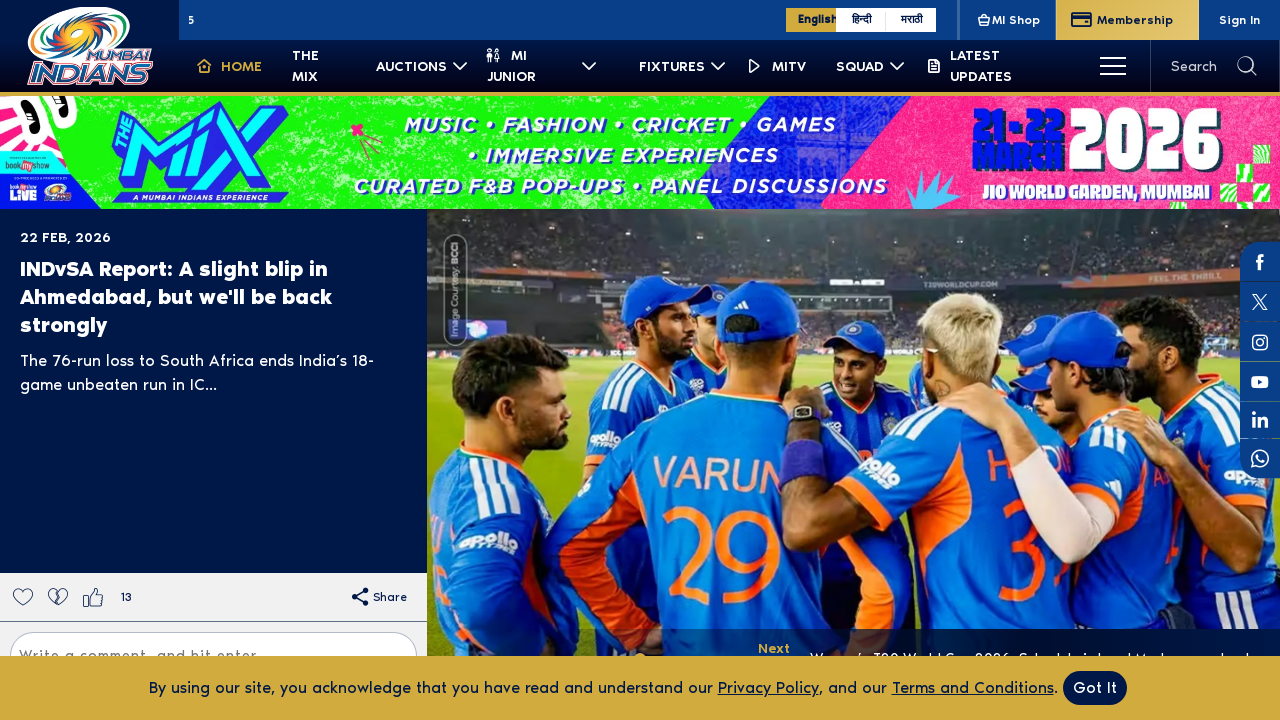